Validates that the page title matches the expected Pandora title

Starting URL: https://www.pandora.com/account/register

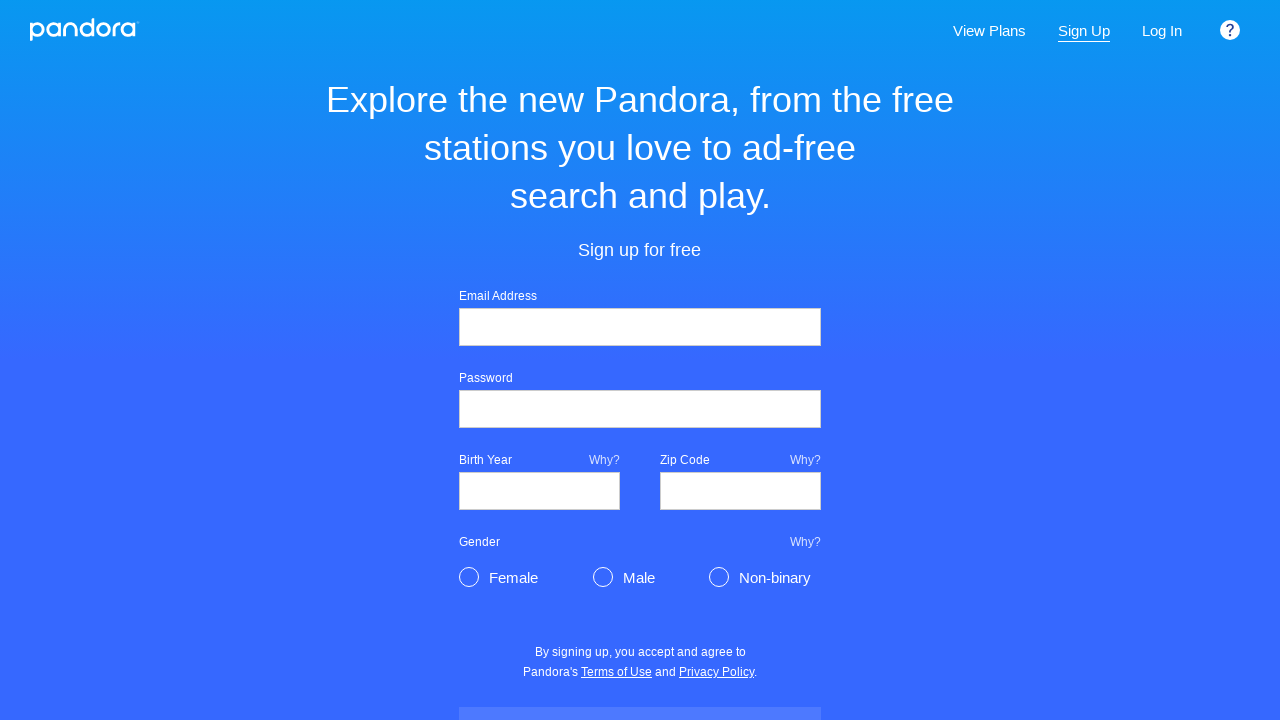

Navigated to Pandora registration page
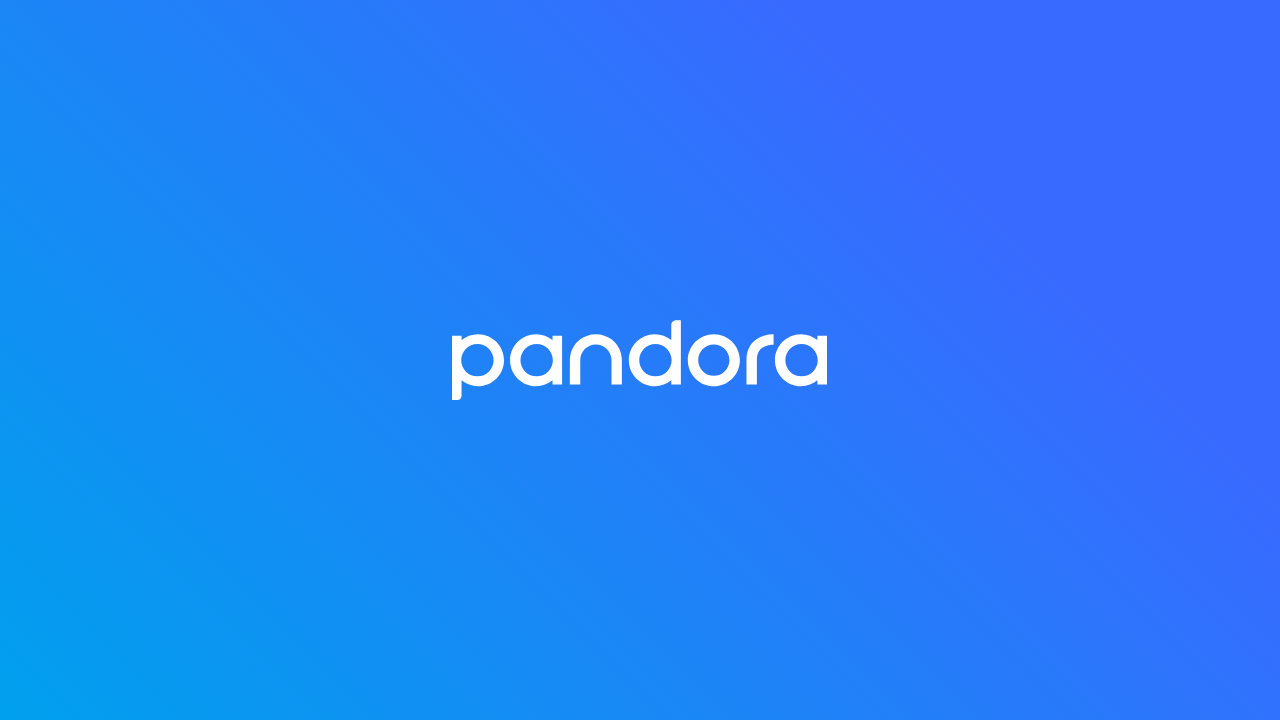

Retrieved page title
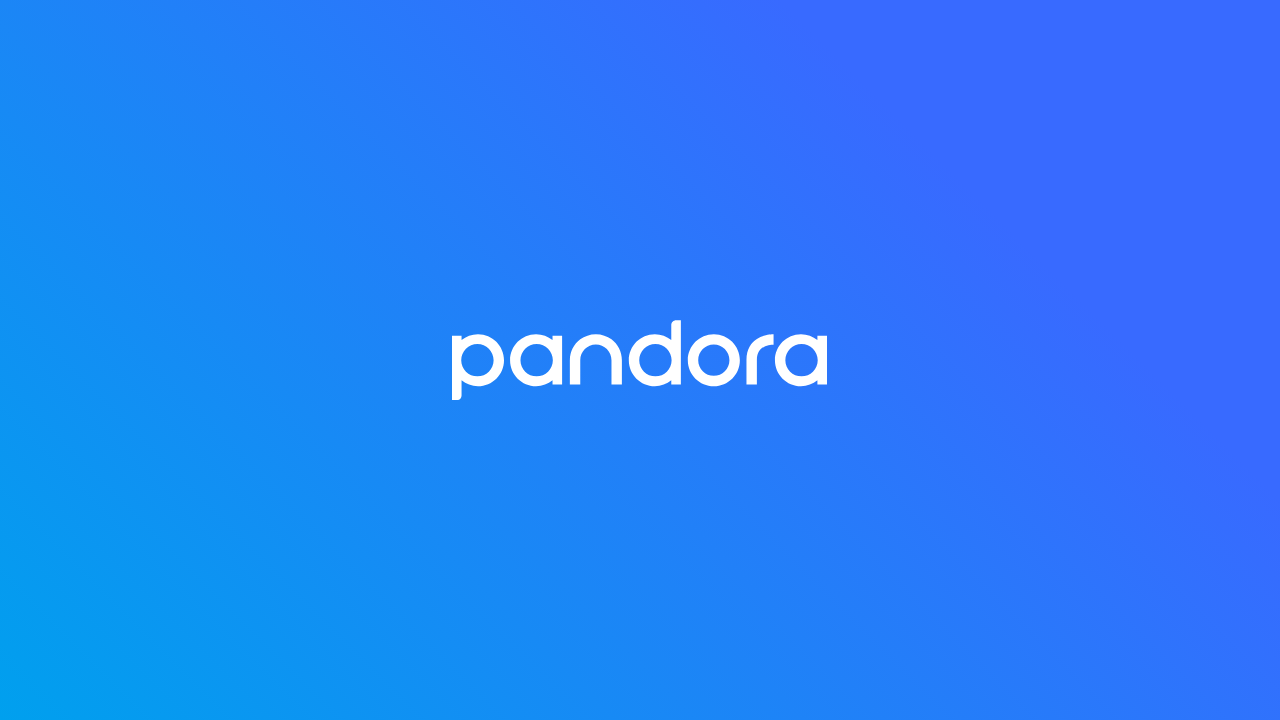

Validated page title matches expected Pandora title: 'Music and Podcasts, Free and On-Demand | Pandora'
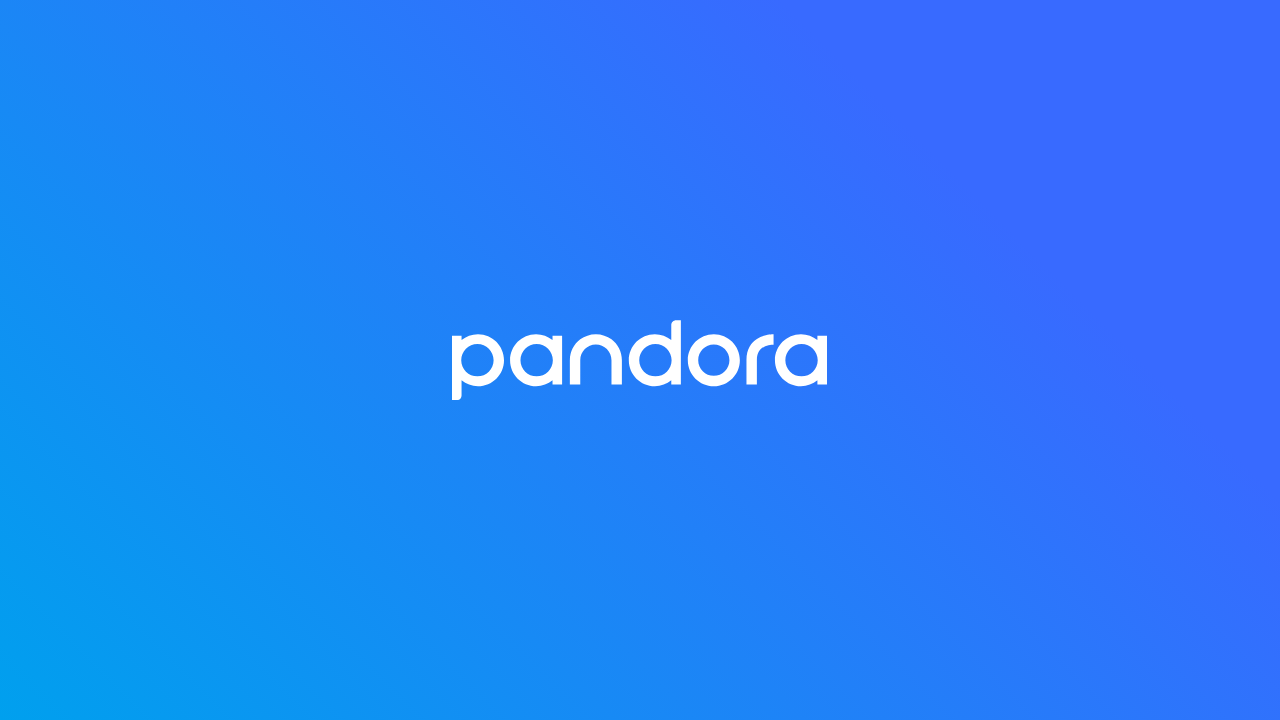

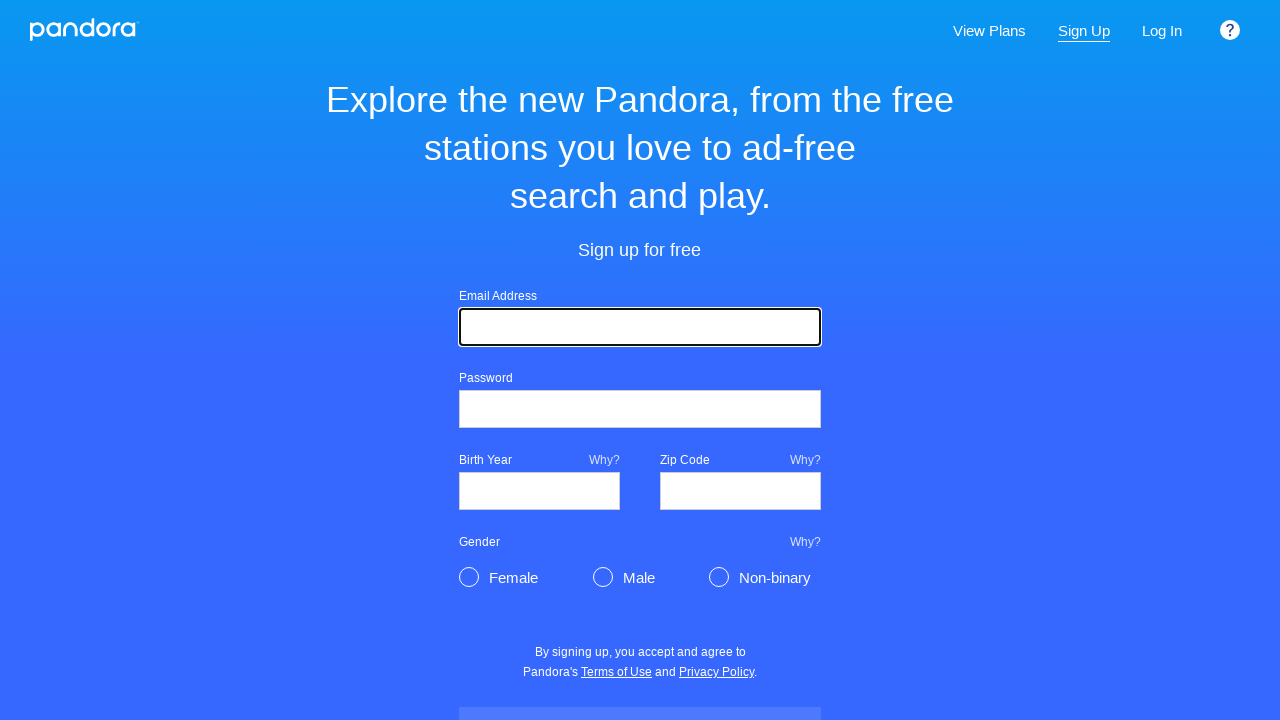